Tests that todo data persists after page reload

Starting URL: https://demo.playwright.dev/todomvc

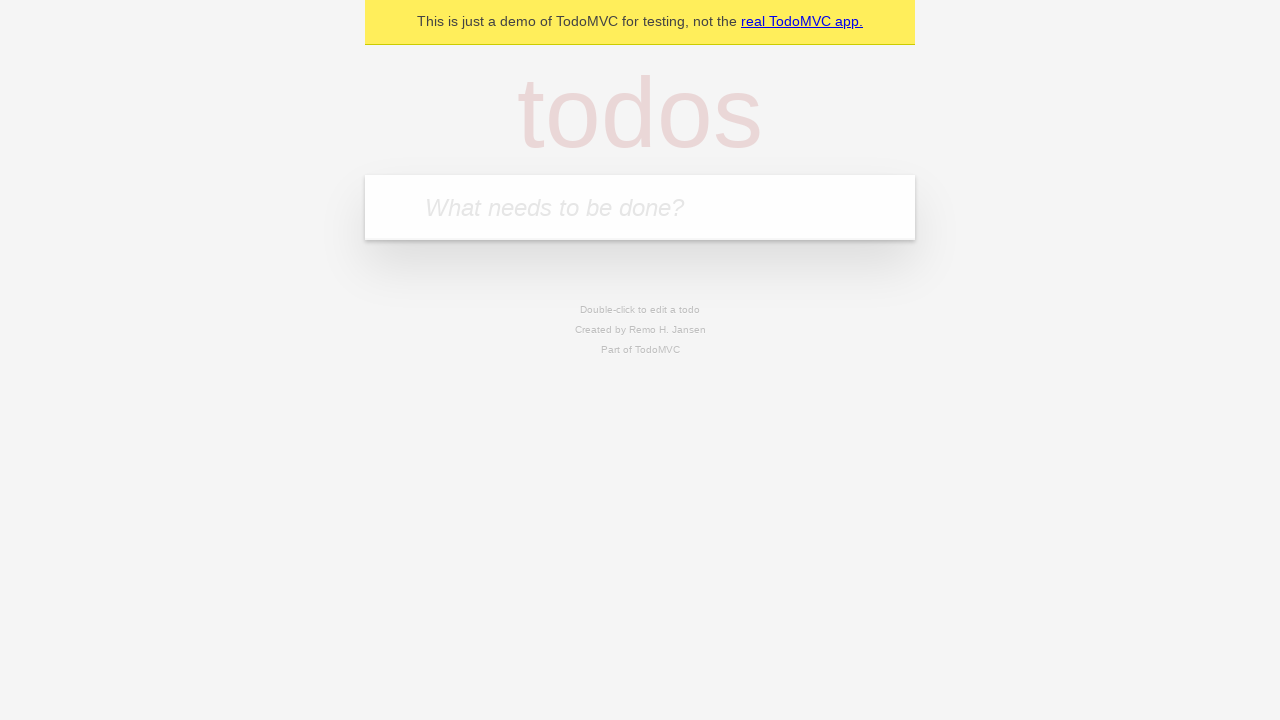

Filled todo input with 'buy some cheese' on internal:attr=[placeholder="What needs to be done?"i]
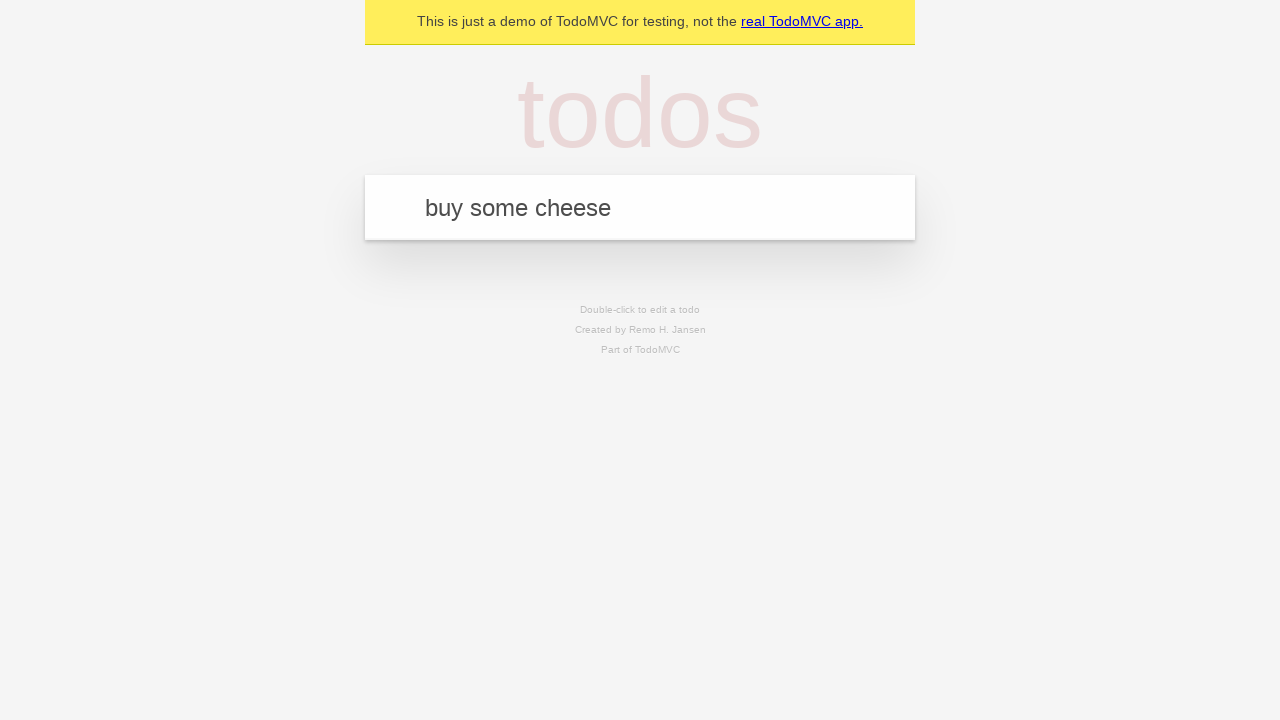

Pressed Enter to create first todo on internal:attr=[placeholder="What needs to be done?"i]
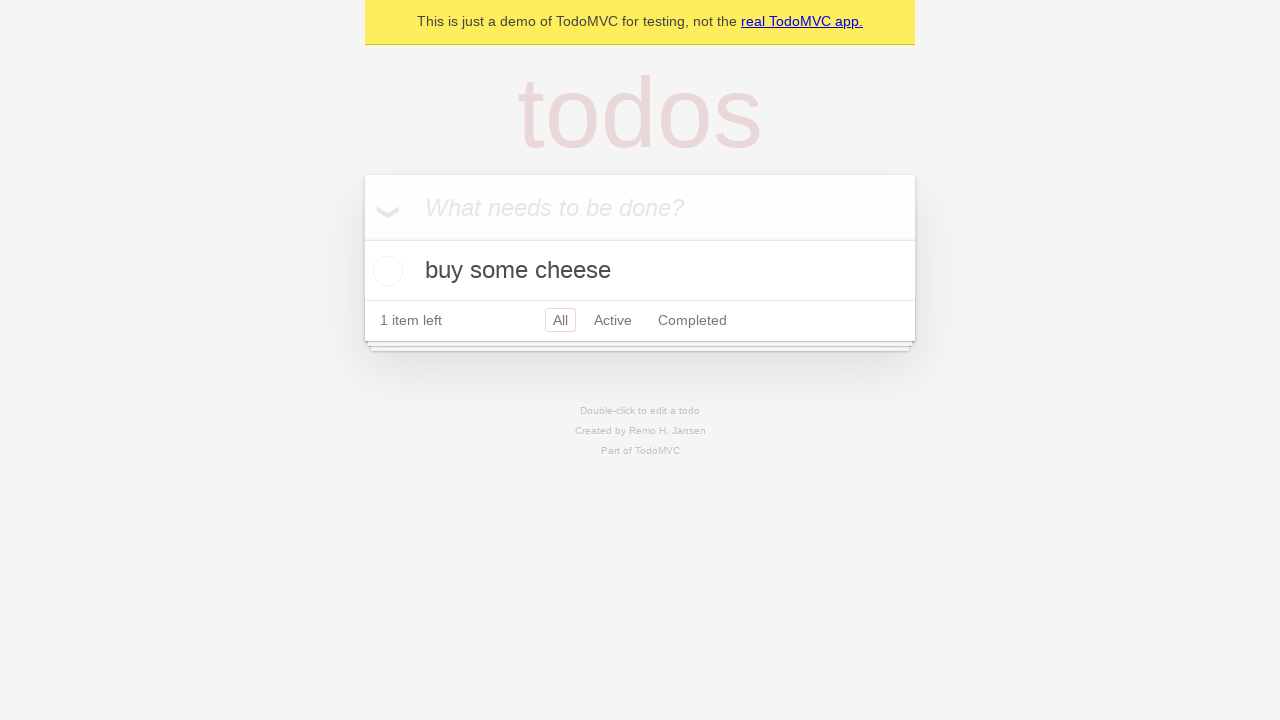

Filled todo input with 'feed the cat' on internal:attr=[placeholder="What needs to be done?"i]
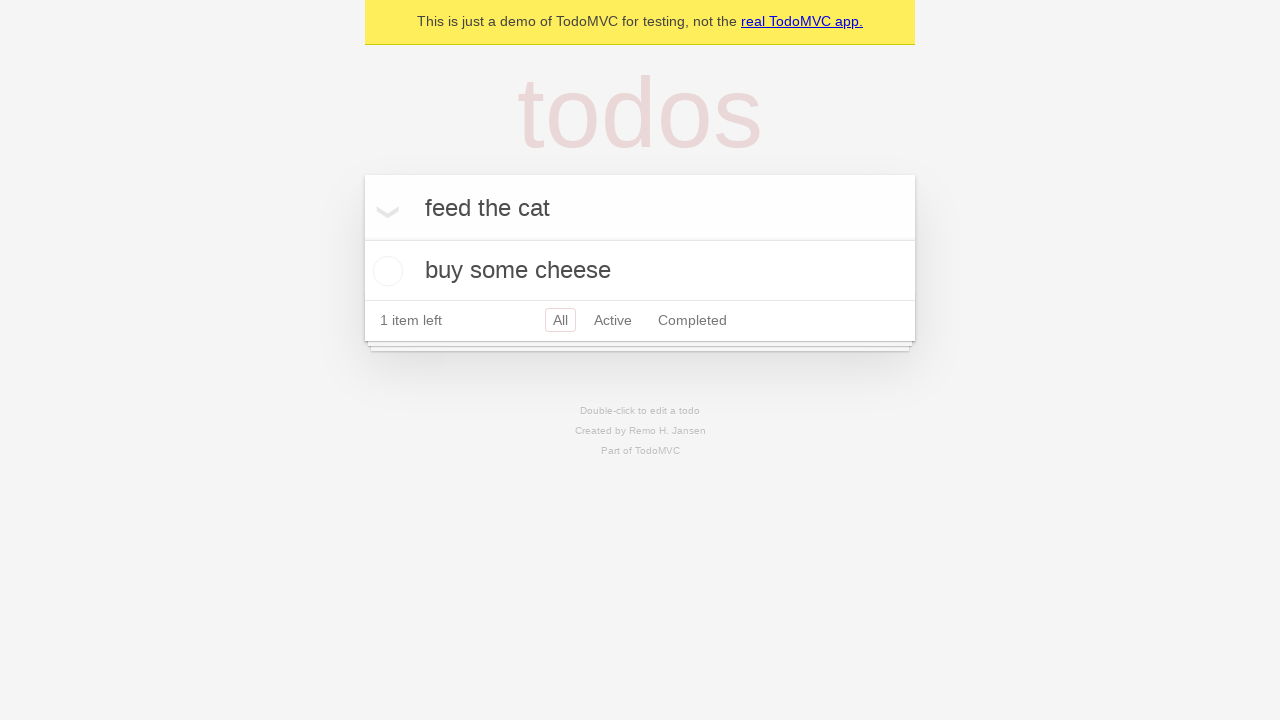

Pressed Enter to create second todo on internal:attr=[placeholder="What needs to be done?"i]
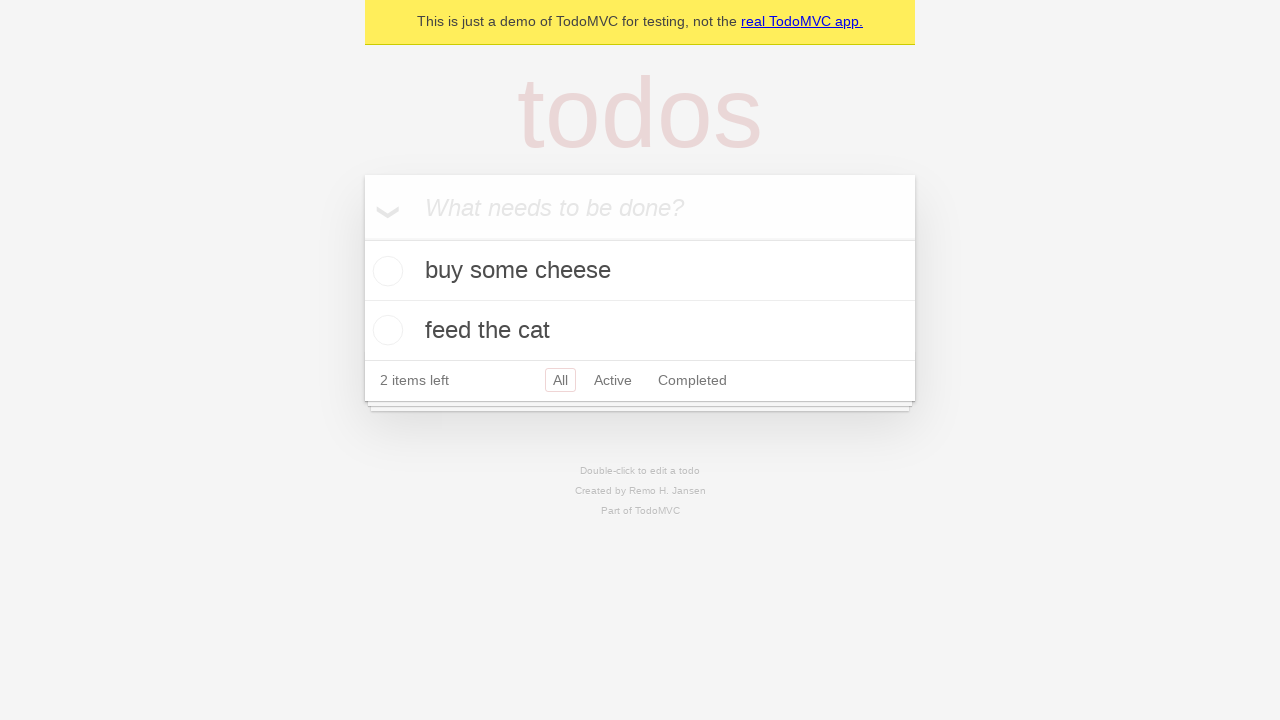

Located all todo items
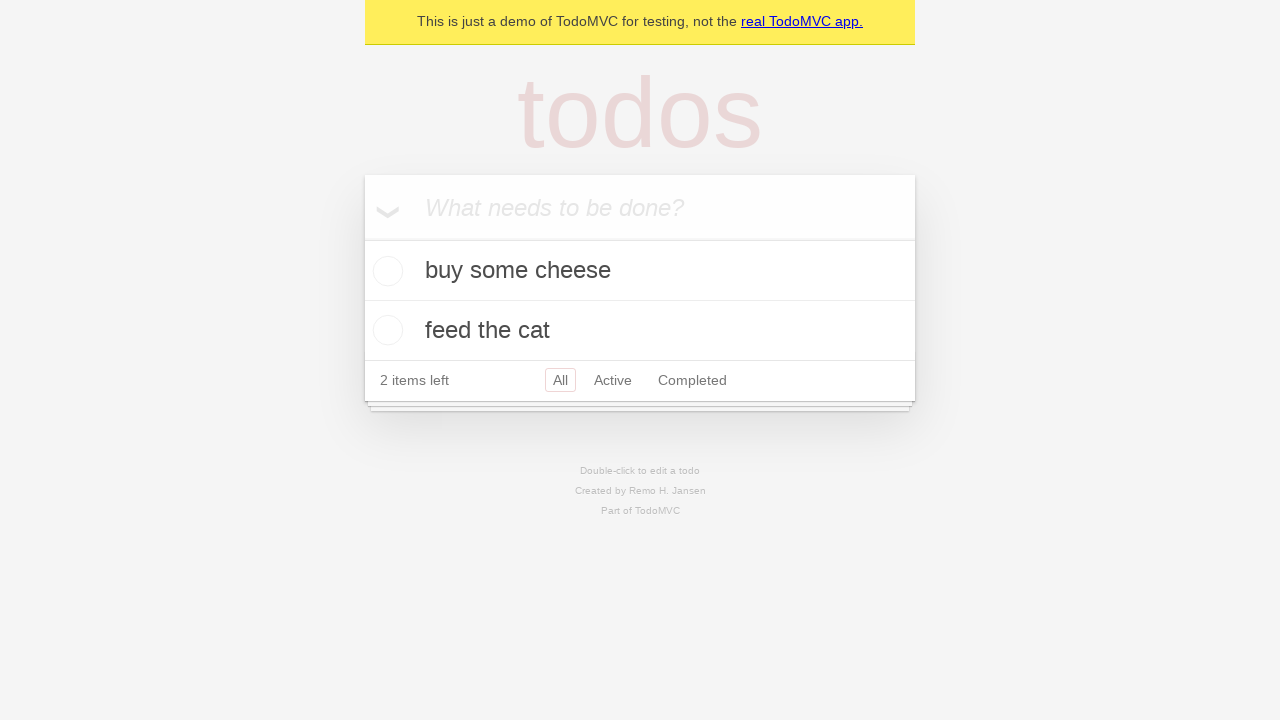

Located checkbox for first todo
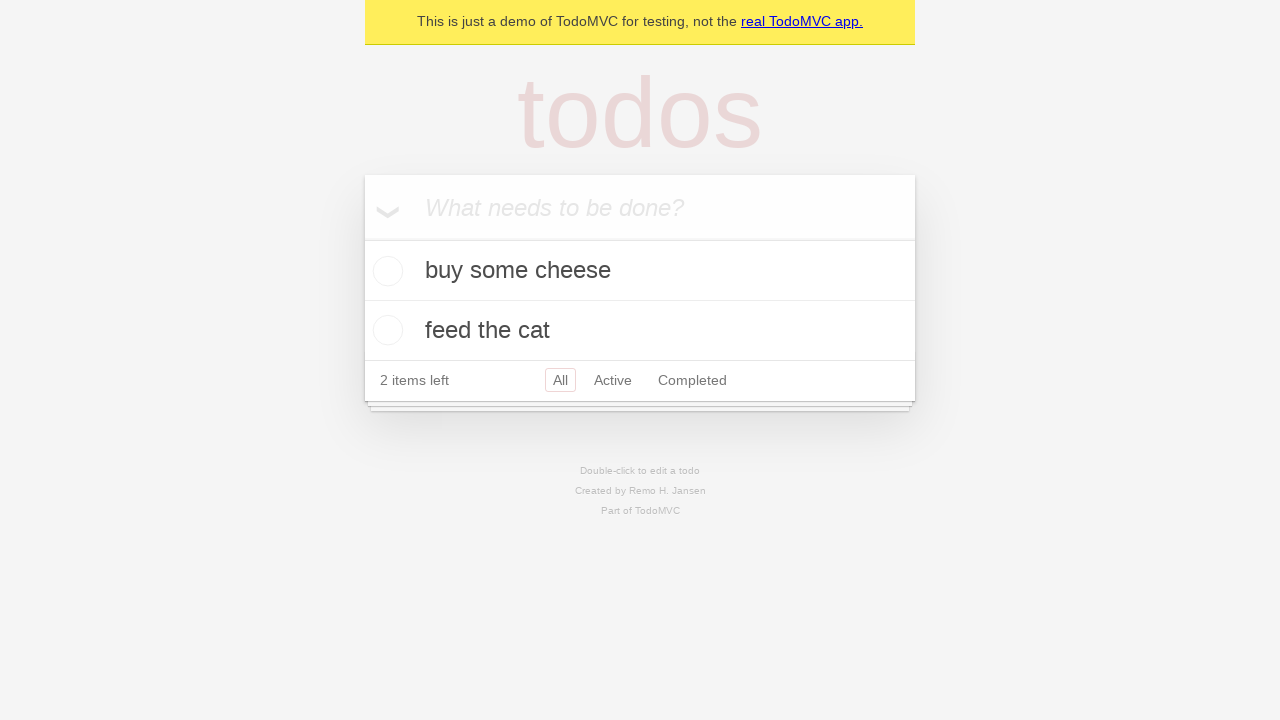

Checked first todo item at (385, 271) on internal:testid=[data-testid="todo-item"s] >> nth=0 >> internal:role=checkbox
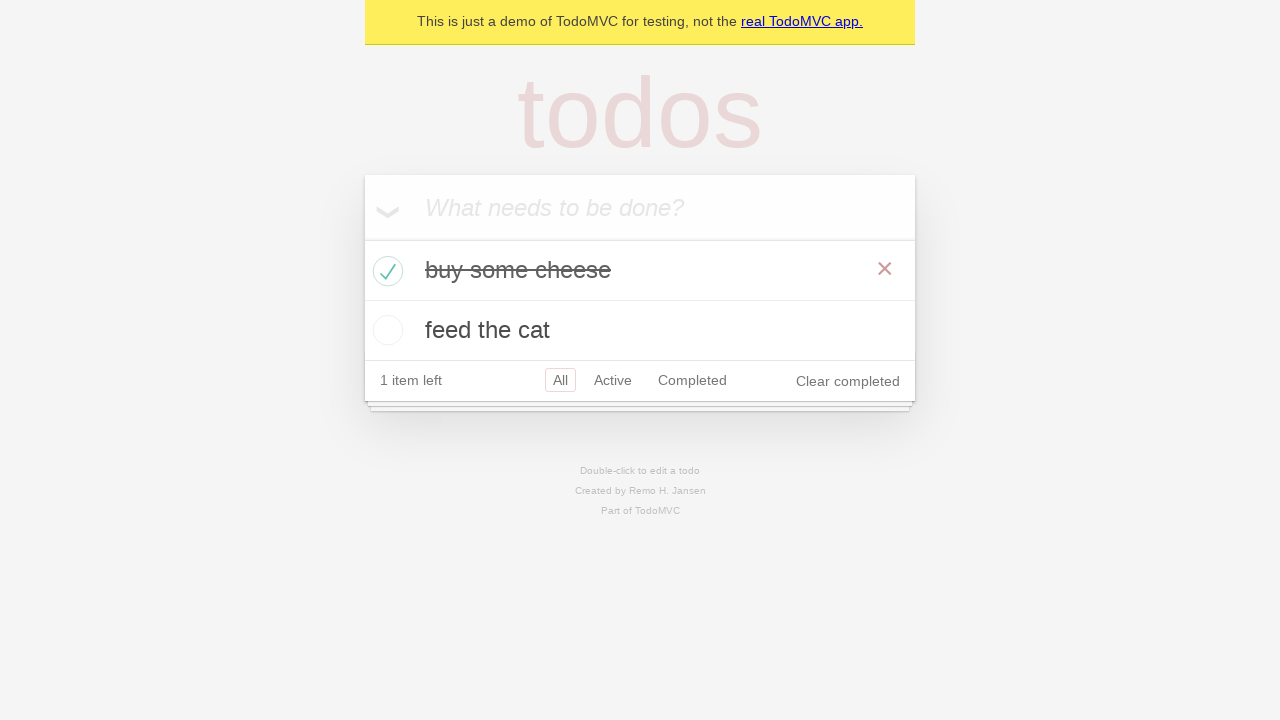

Reloaded page to test data persistence
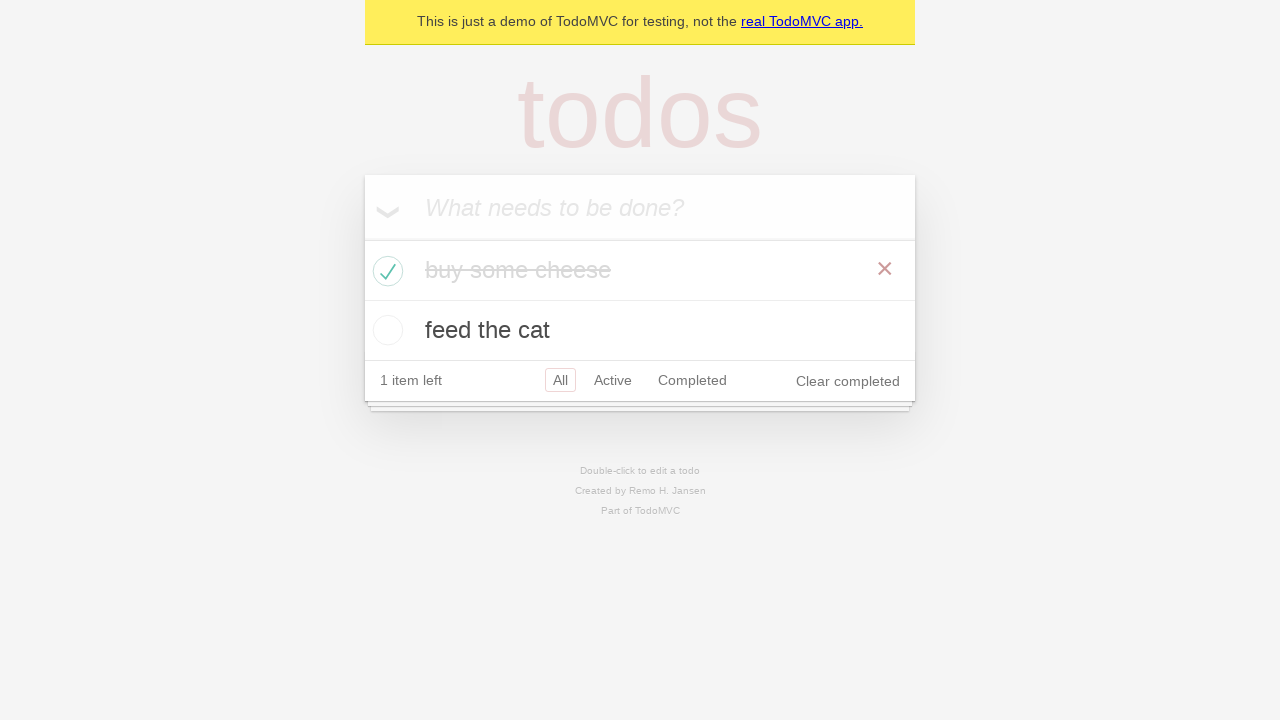

Todo items loaded after page reload - data persisted
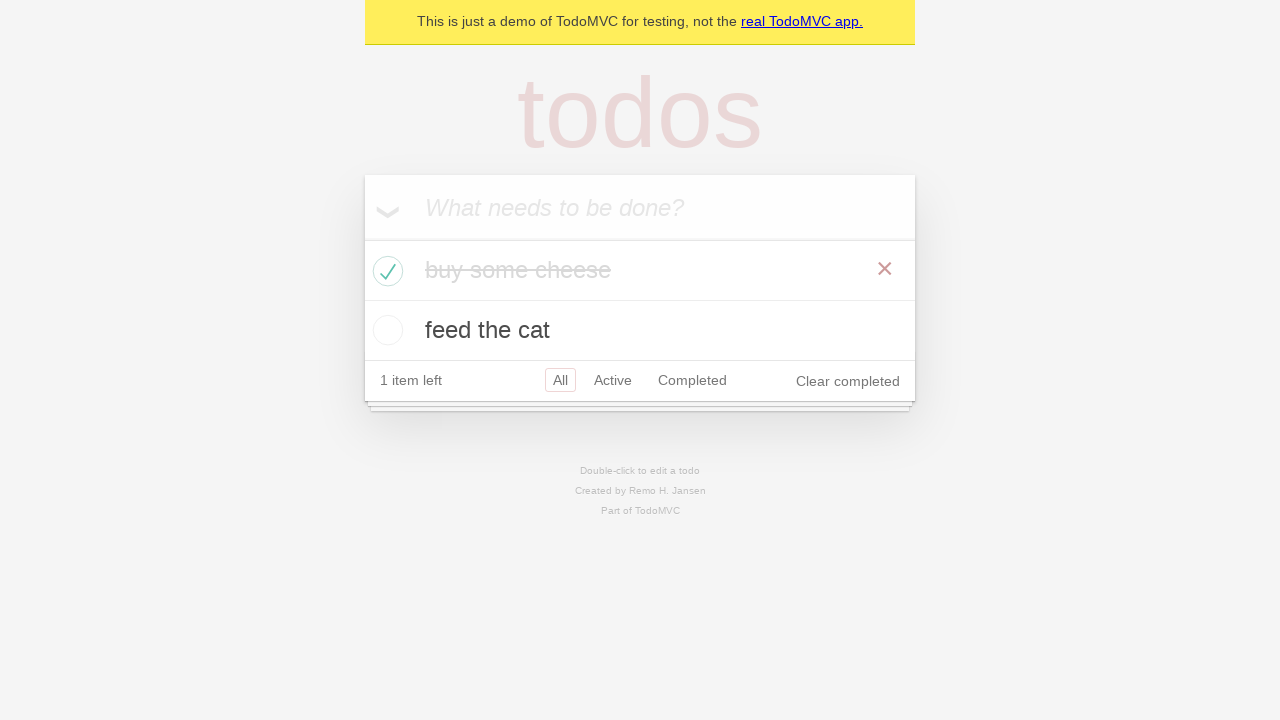

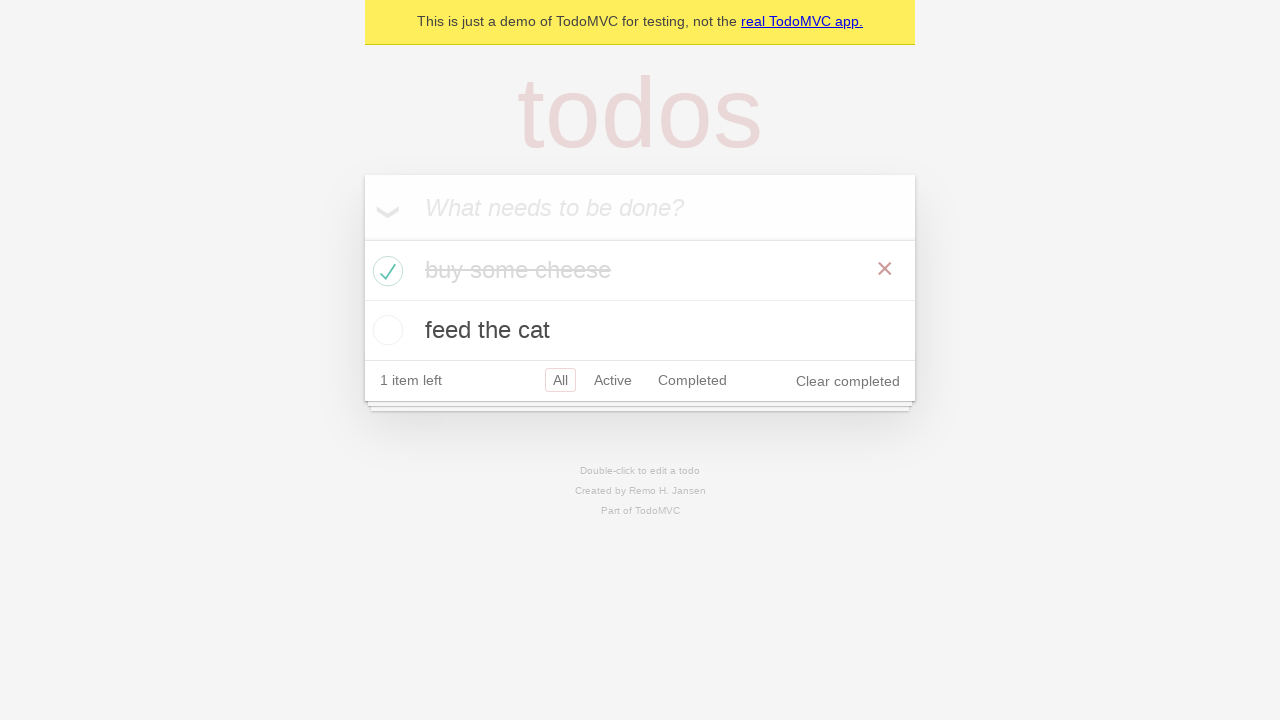